Tests the complete checkout process by adding a product to cart and filling billing details to complete an order

Starting URL: https://practice.automationtesting.in/

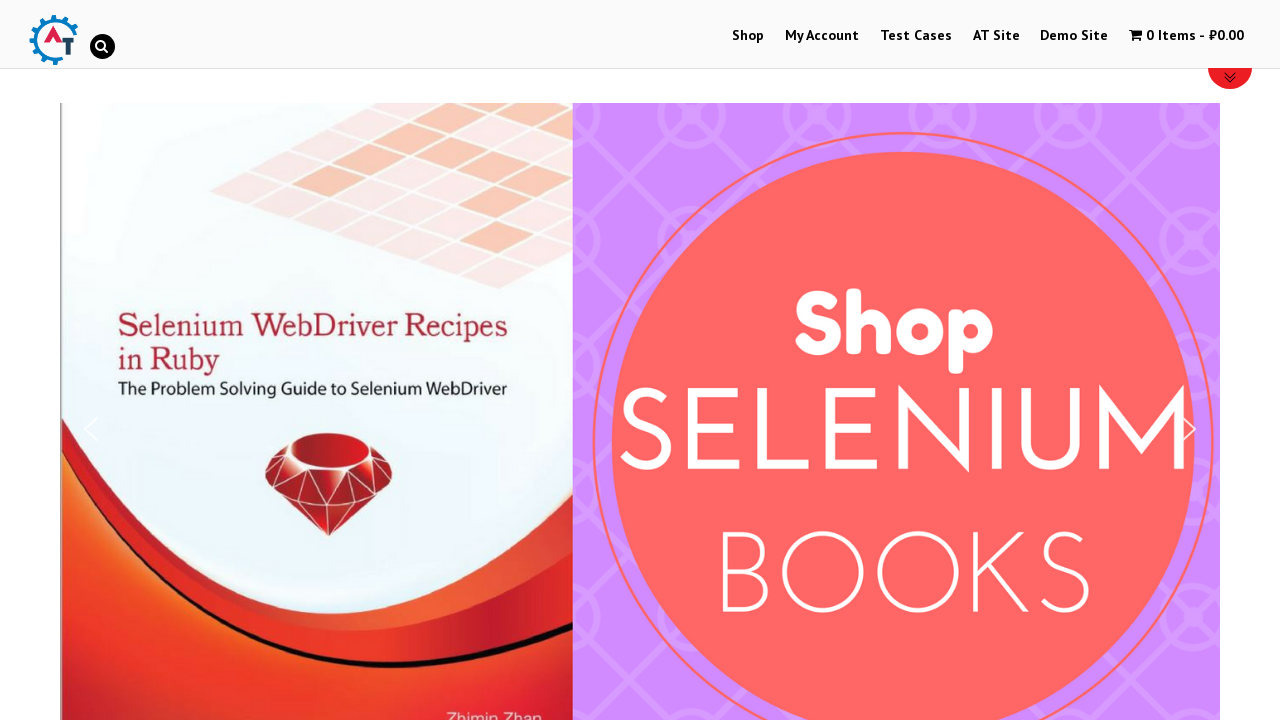

Clicked shop menu item to navigate to shop at (748, 36) on #menu-item-40
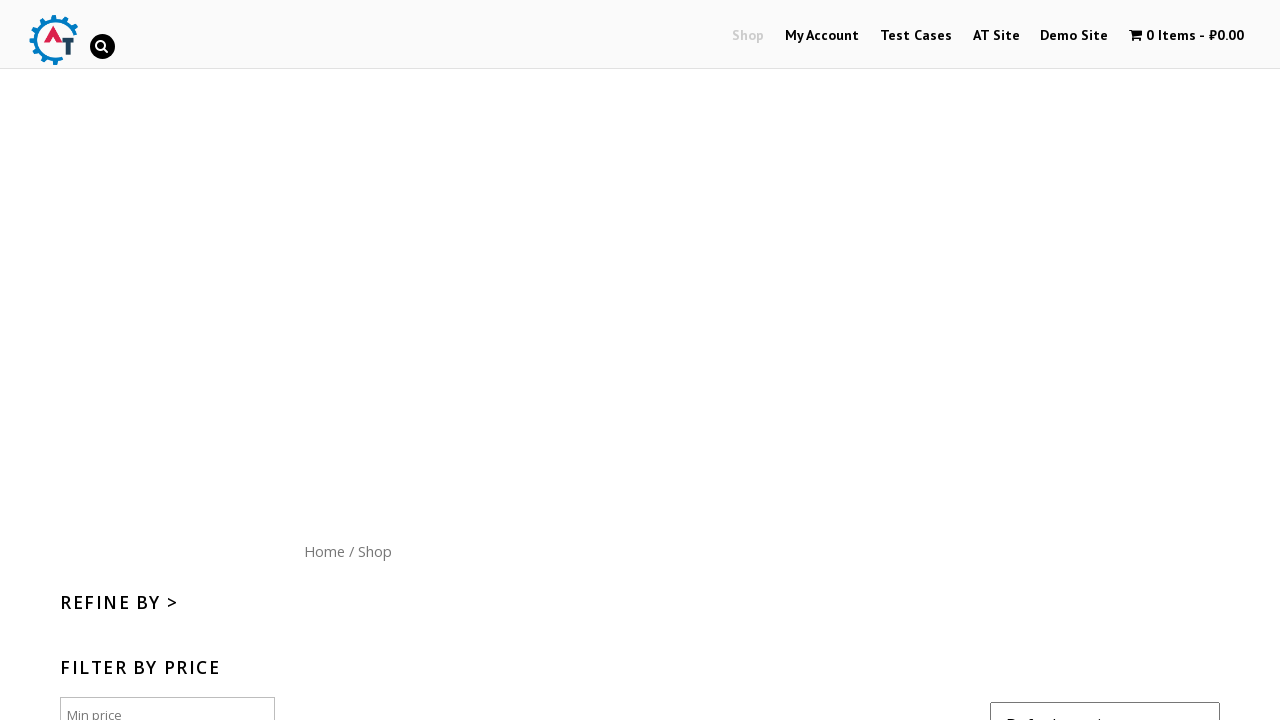

Scrolled down 300px to view products
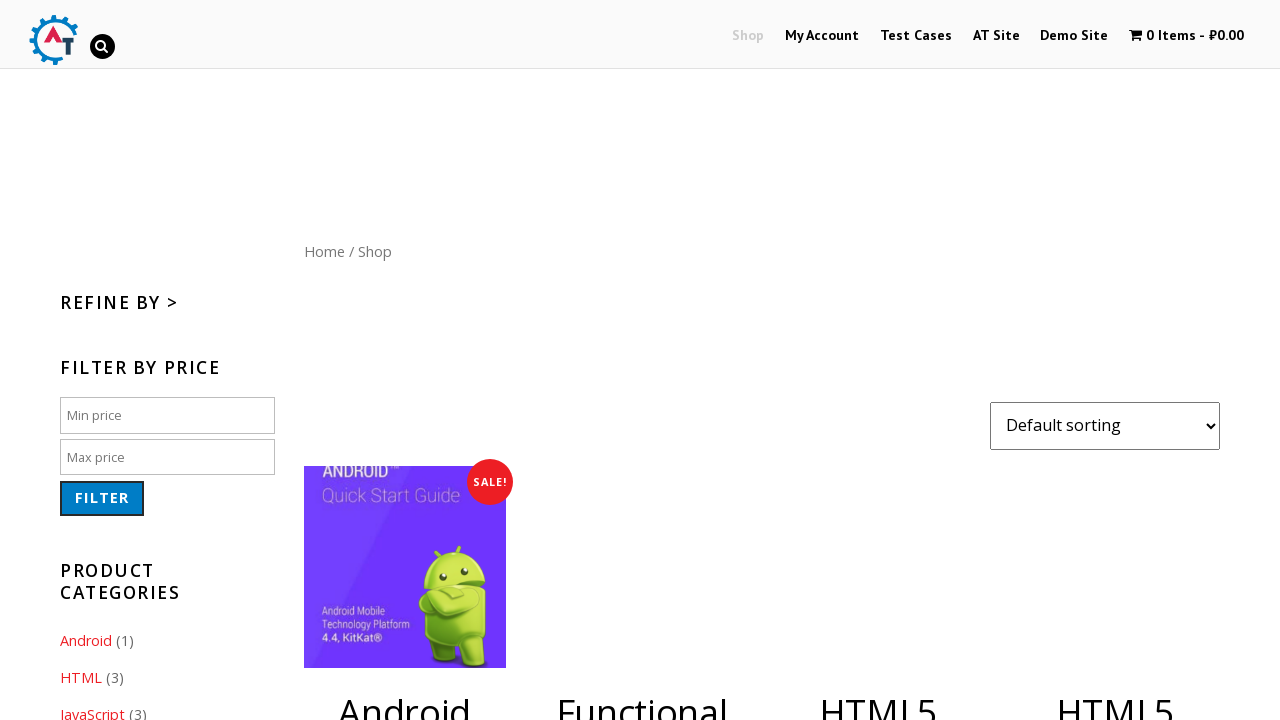

Clicked add to cart button for product ID 165 at (642, 361) on [data-product_id="165"]
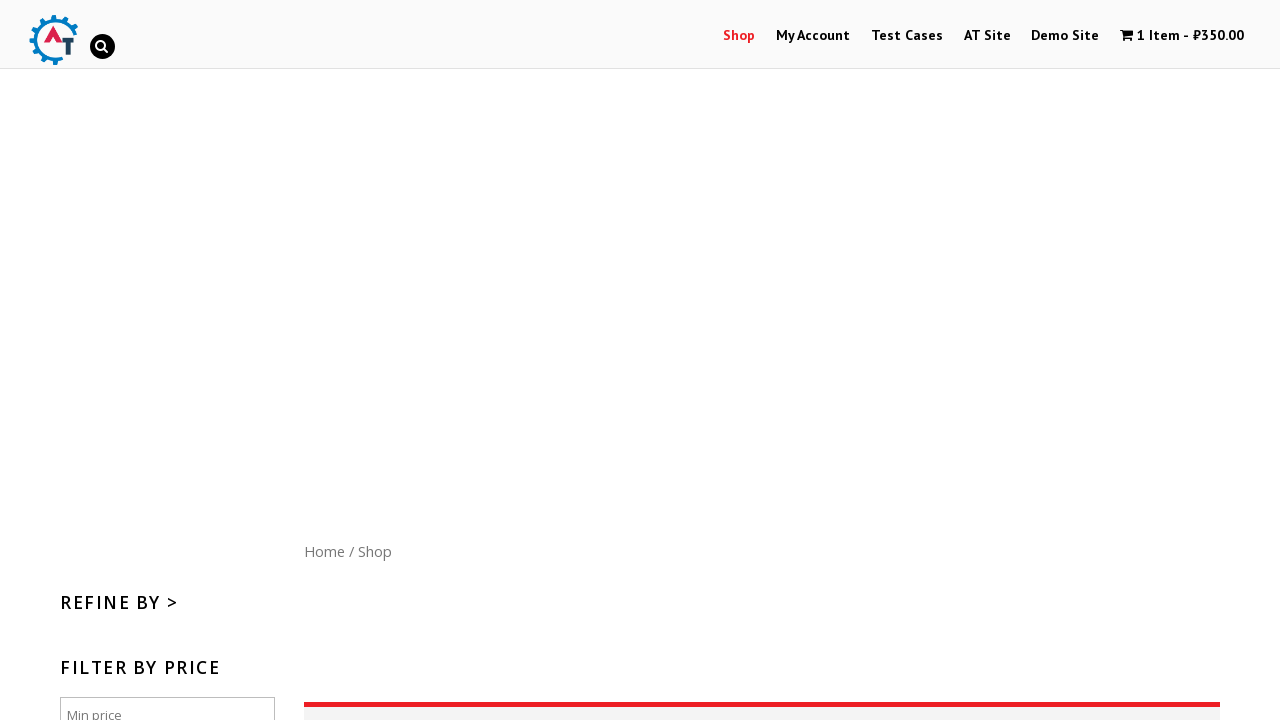

Waited 5 seconds for product to be added to cart
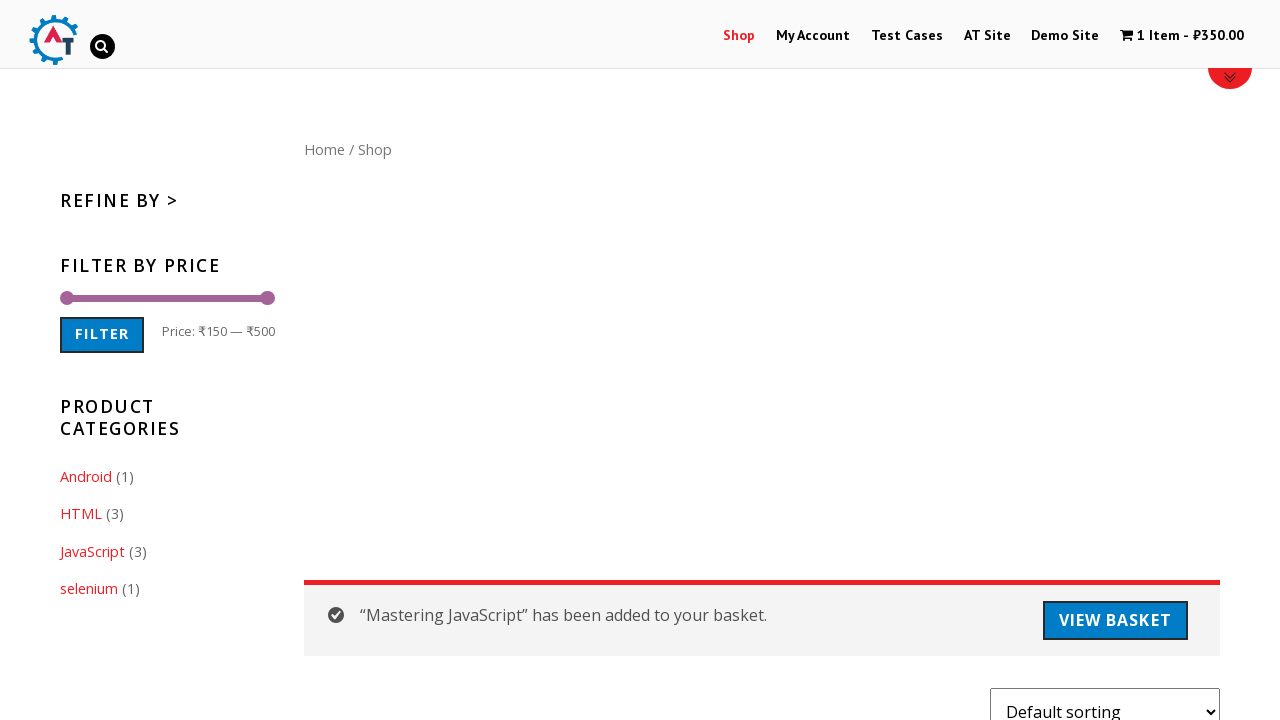

Clicked cart contents to view shopping cart at (1158, 36) on .cartcontents
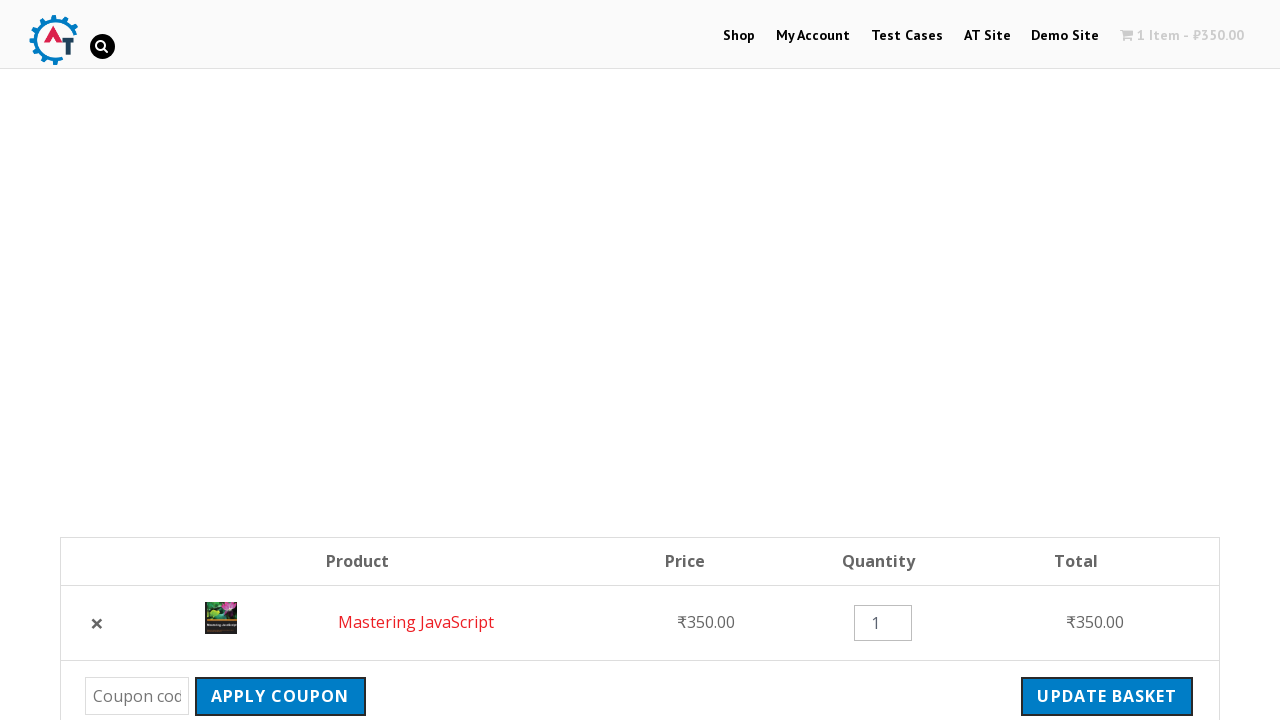

Checkout button became visible
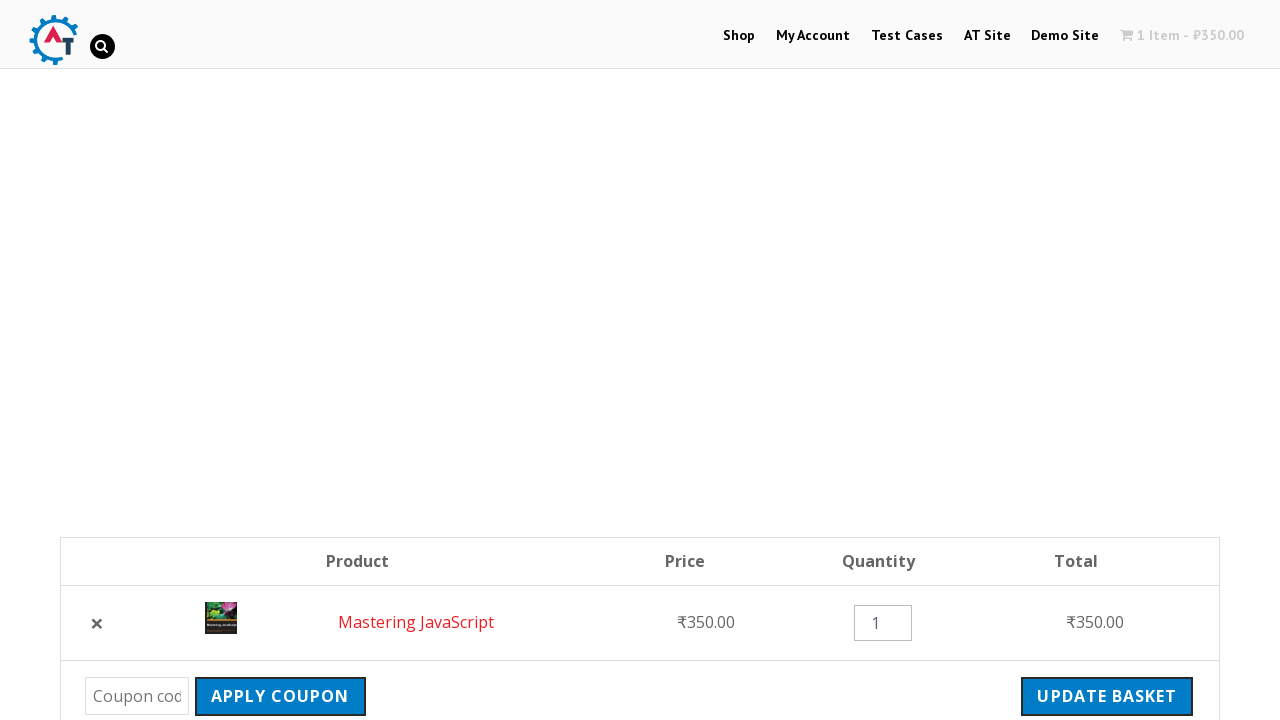

Clicked checkout button to proceed to checkout at (1098, 360) on .checkout-button
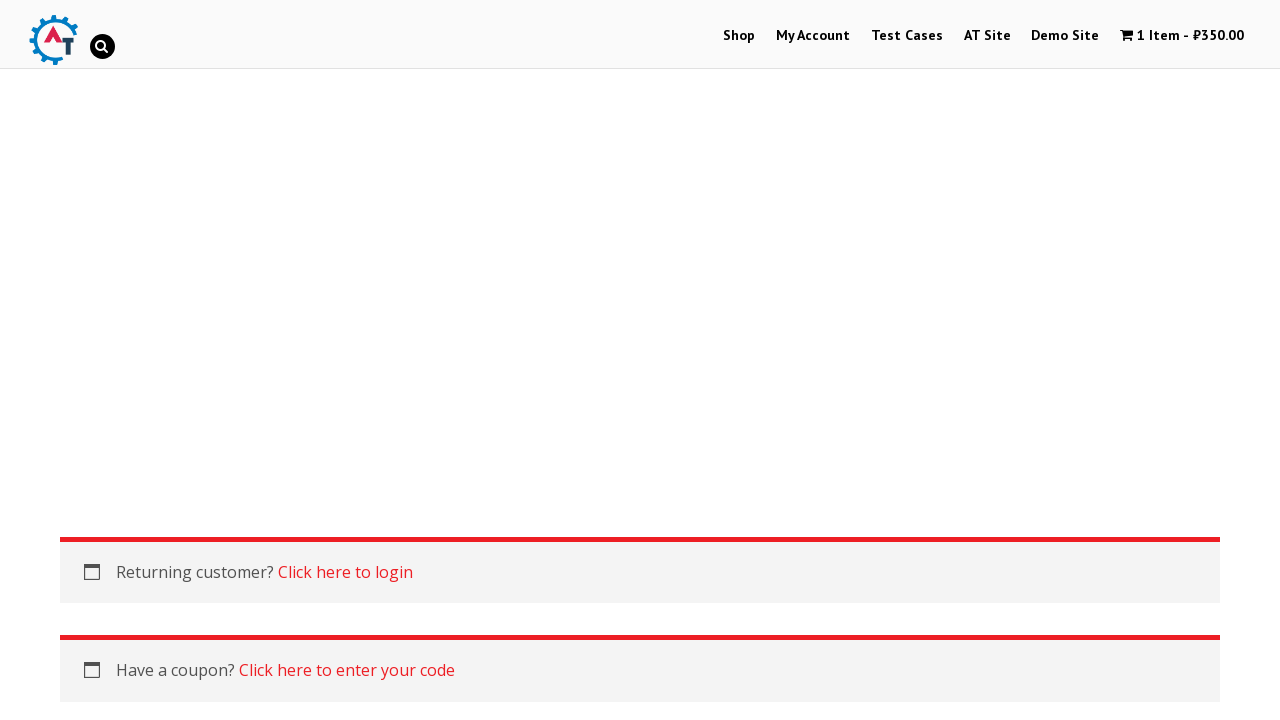

Billing details form loaded
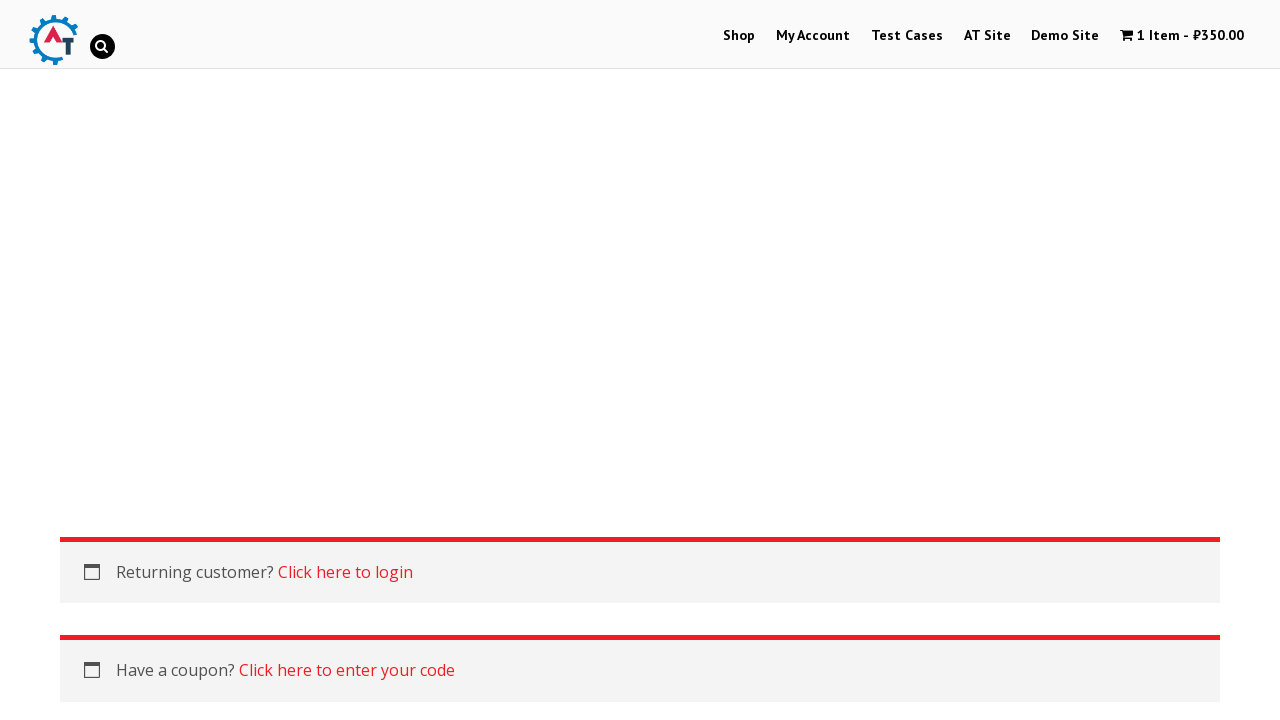

Filled first name field with 'Artyom' on #billing_first_name
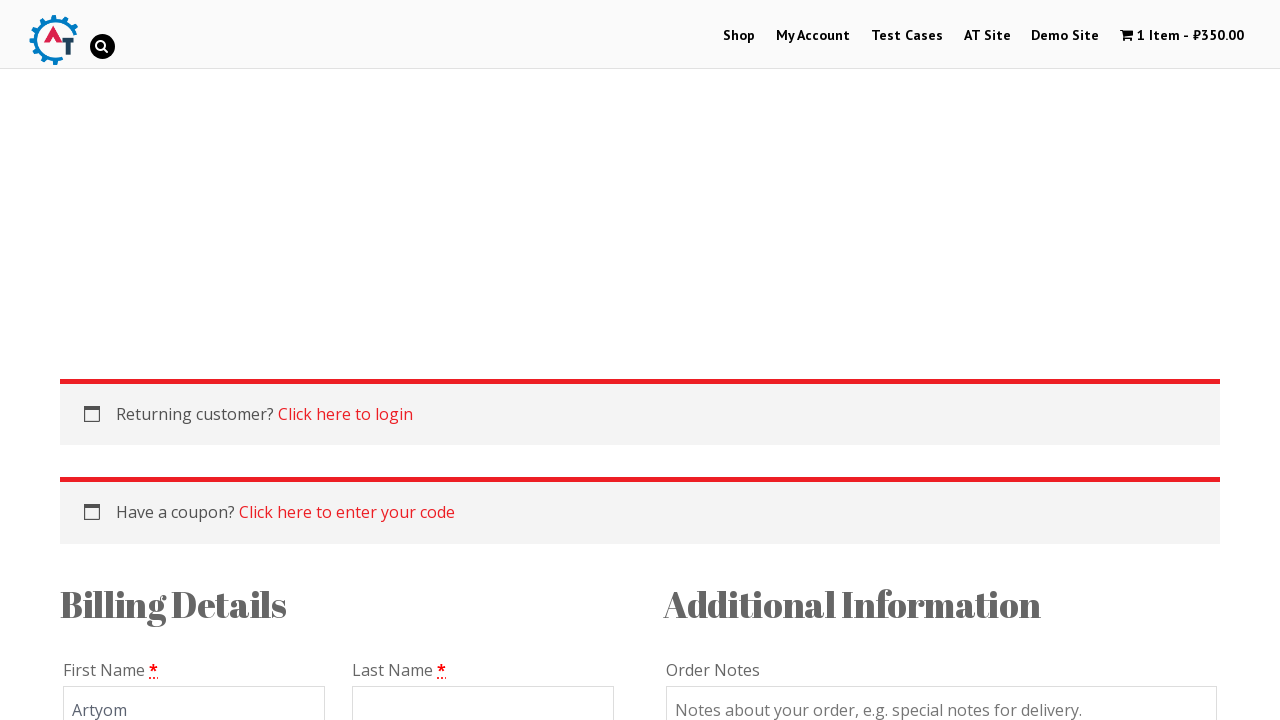

Filled last name field with 'Ivanov' on #billing_last_name
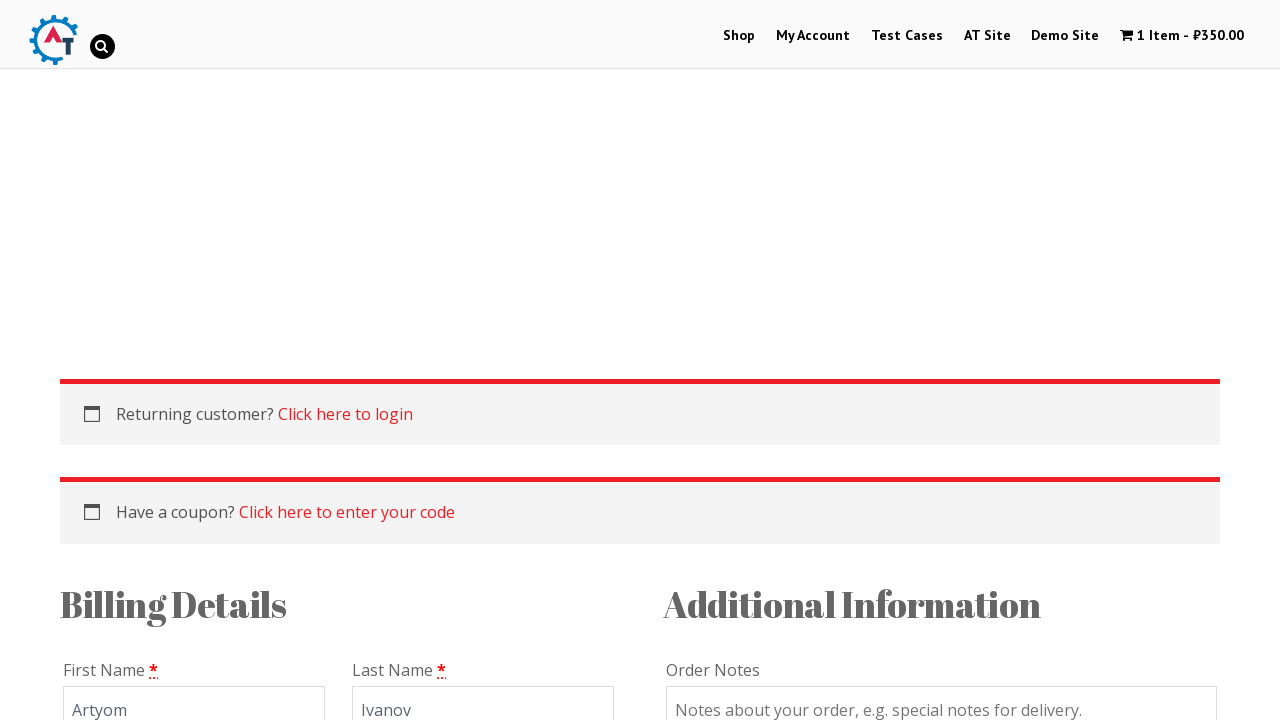

Filled email field with 'tester23@mail.ru' on #billing_email
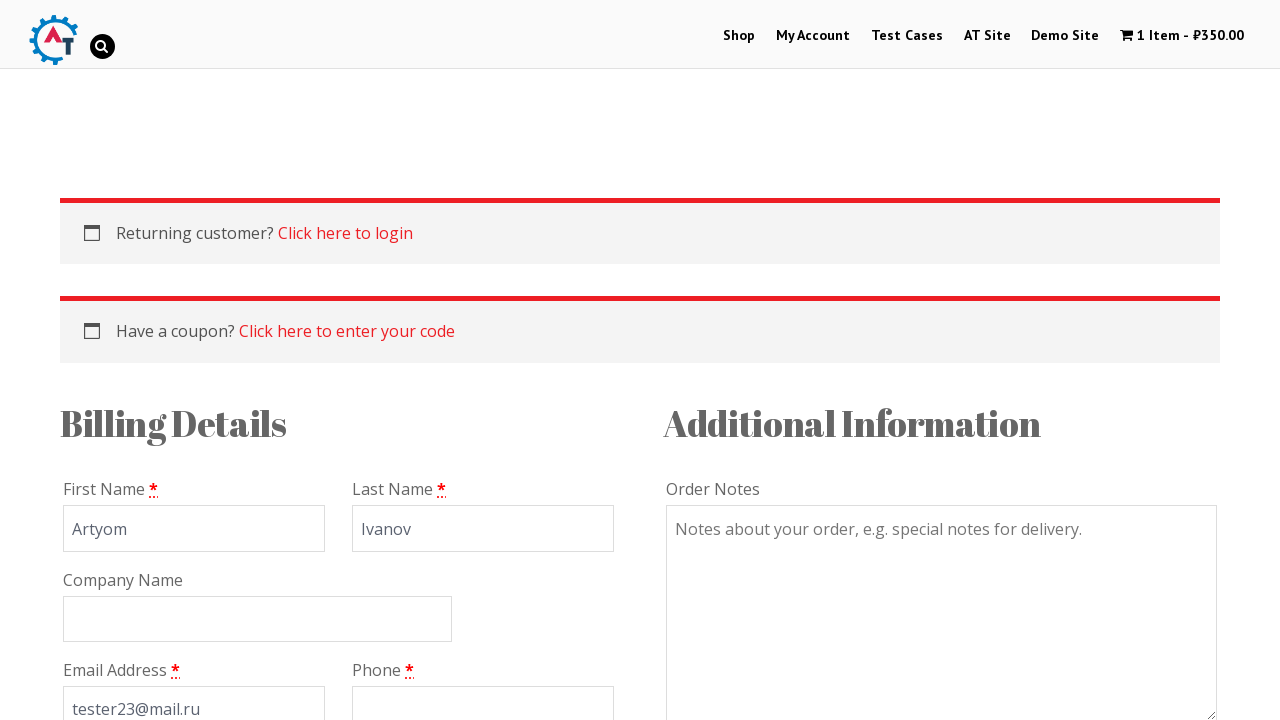

Filled phone field with '+79999999999' on #billing_phone
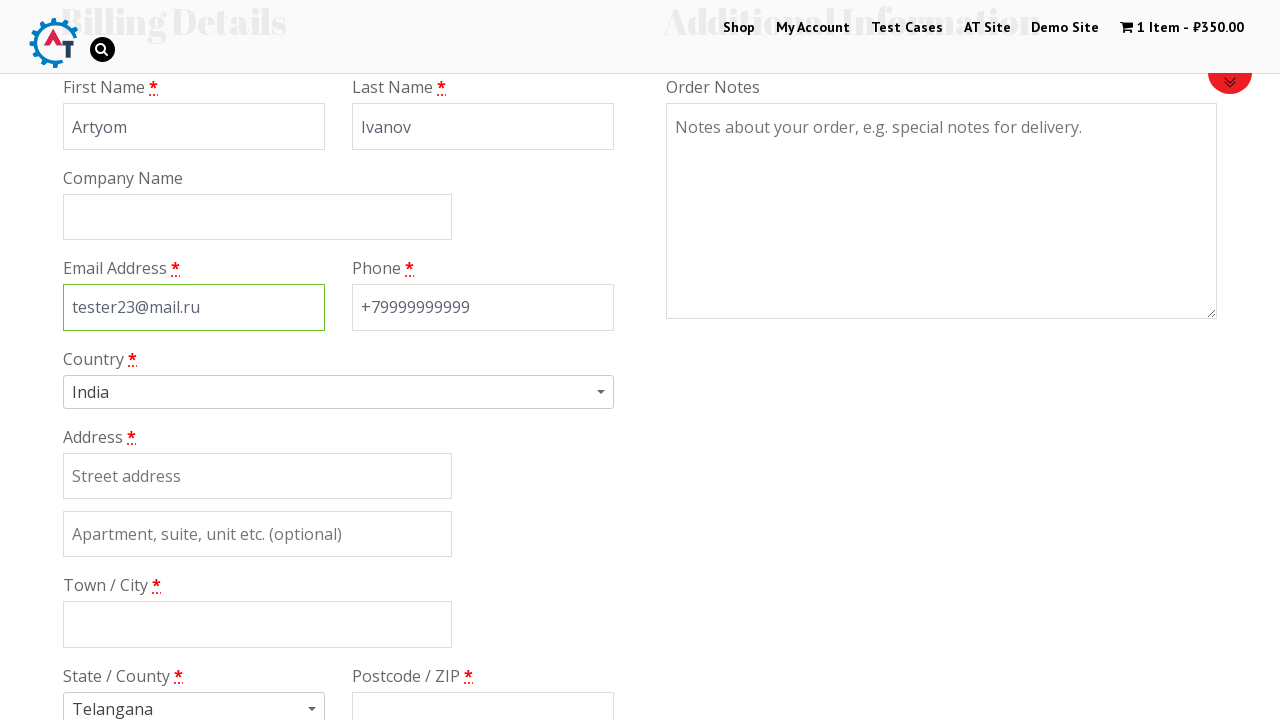

Filled address field with 'Lenina 43' on #billing_address_1
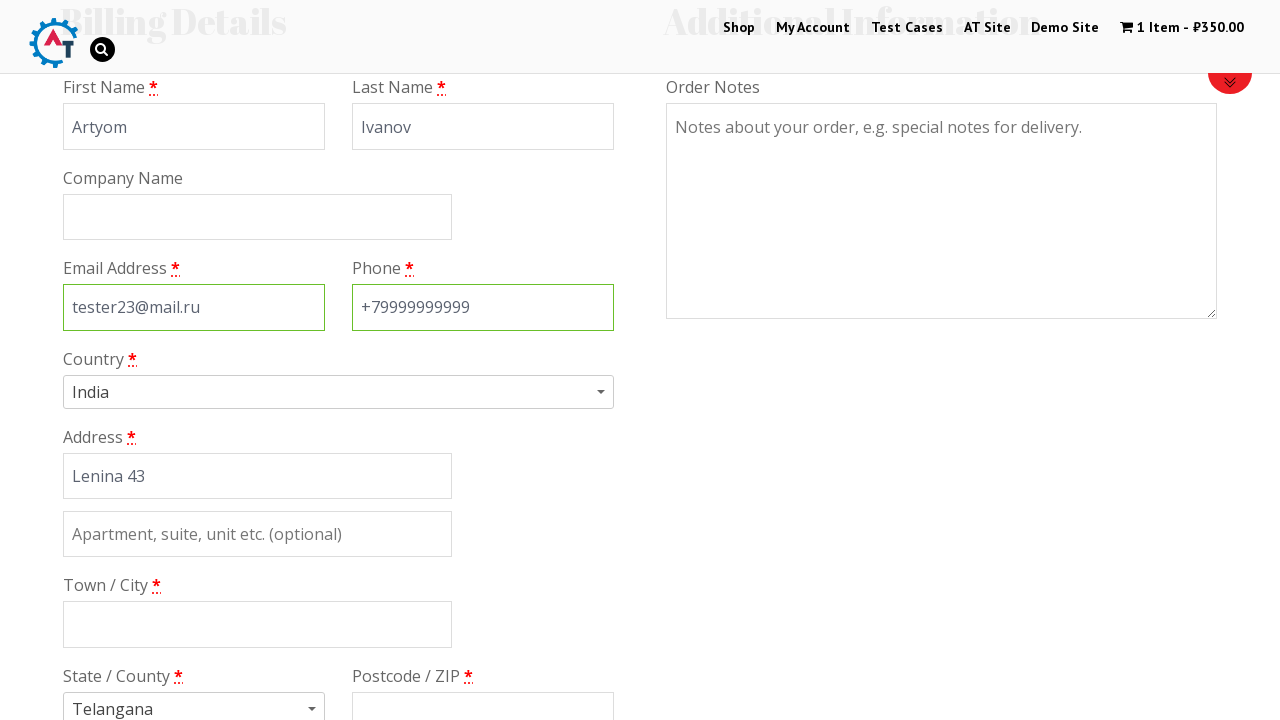

Filled city field with 'Moscow' on #billing_city
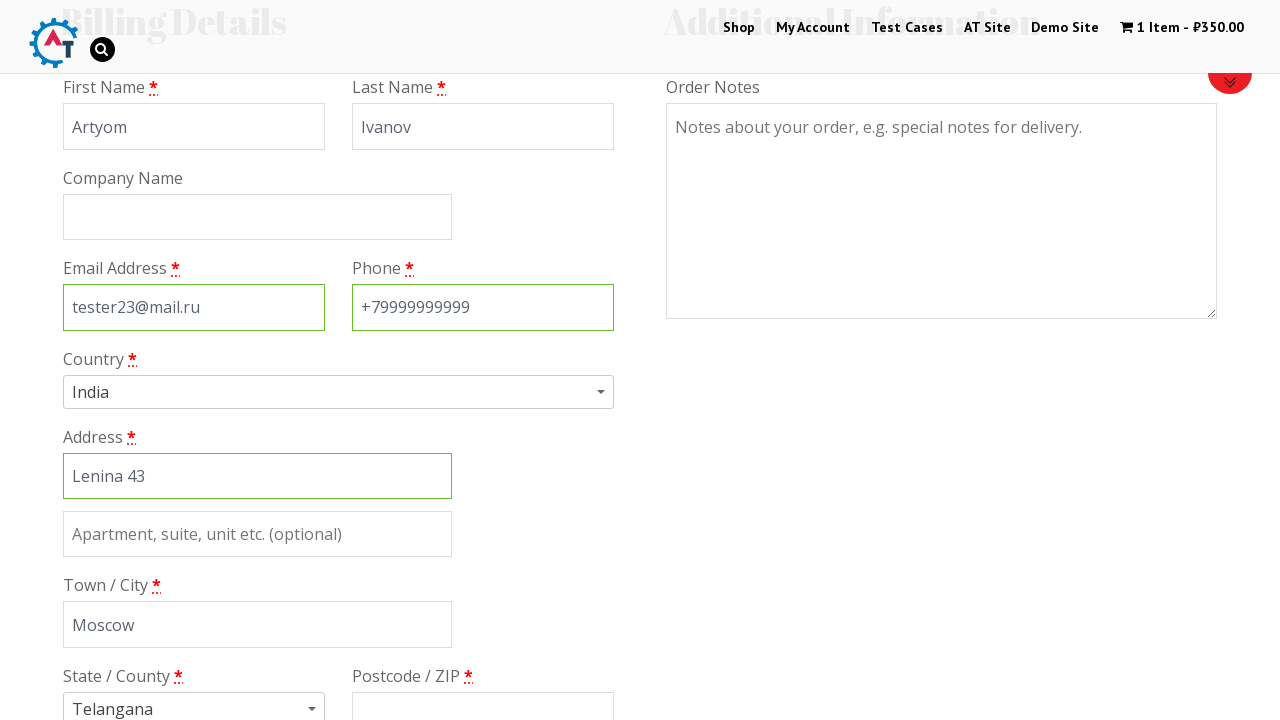

Filled postal code field with '653066' on #billing_postcode
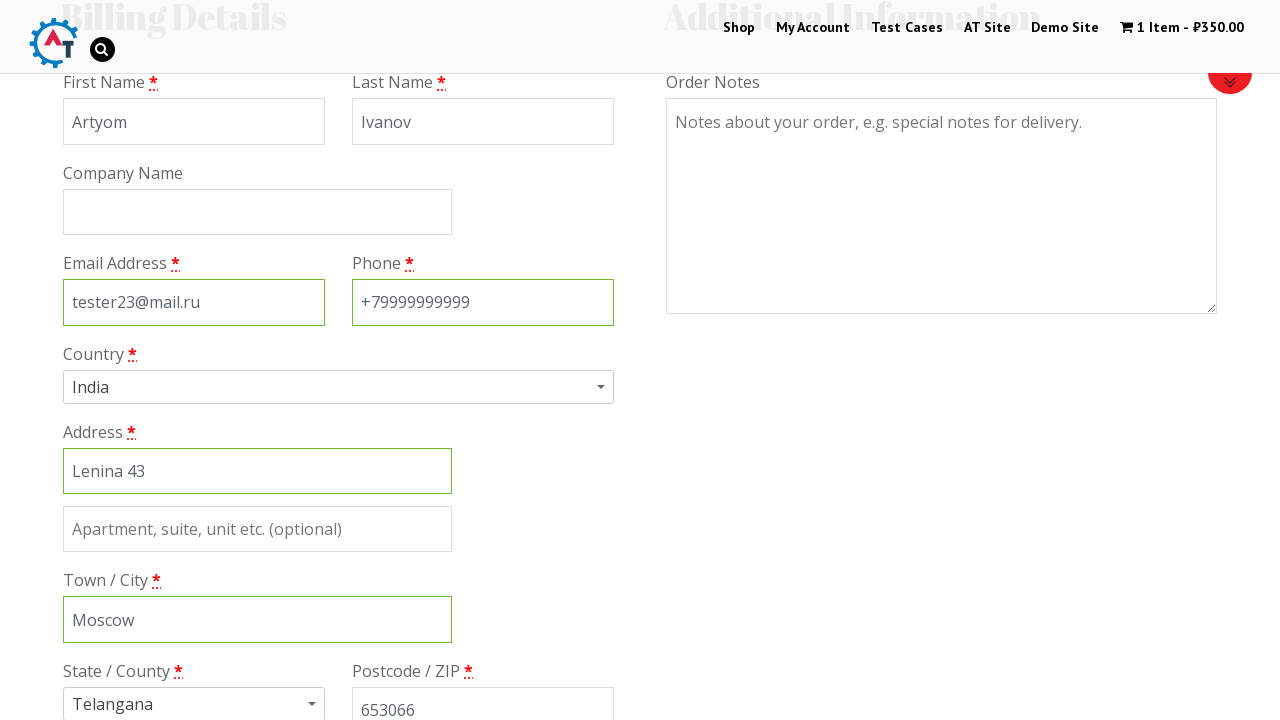

Clicked country dropdown to select country at (338, 387) on #s2id_billing_country
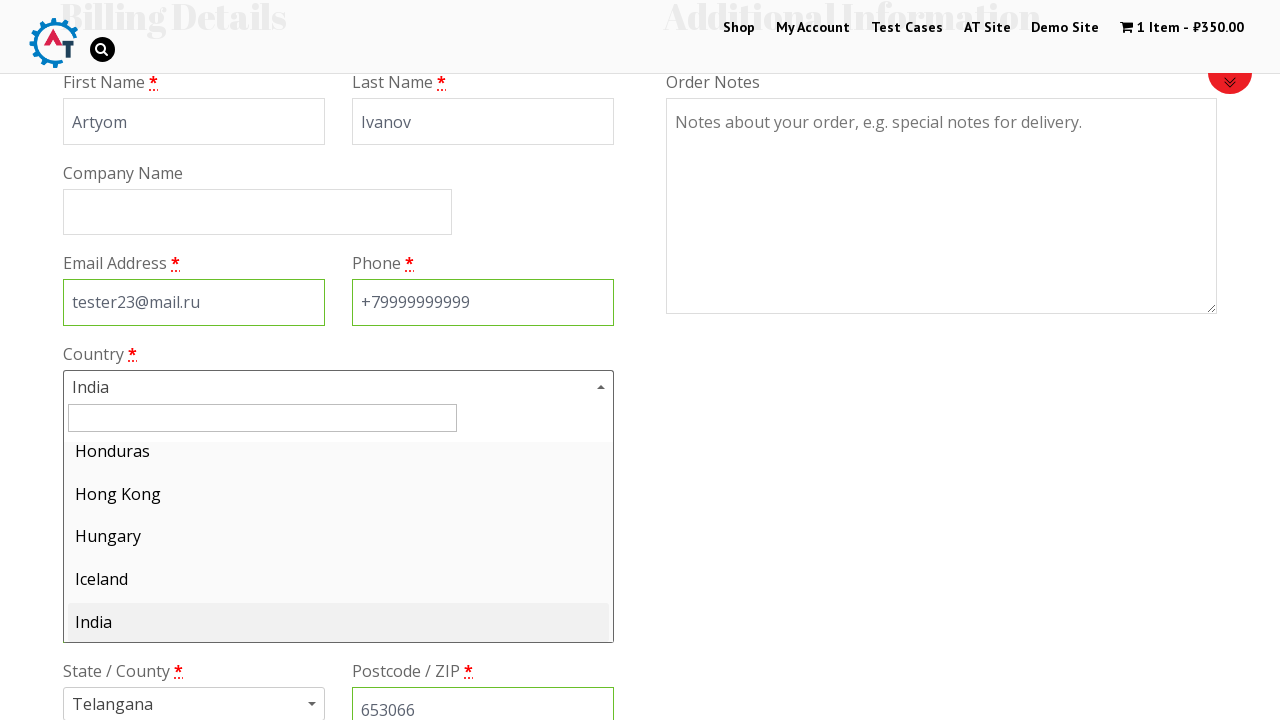

Typed 'rus' in country search field on #s2id_autogen1_search
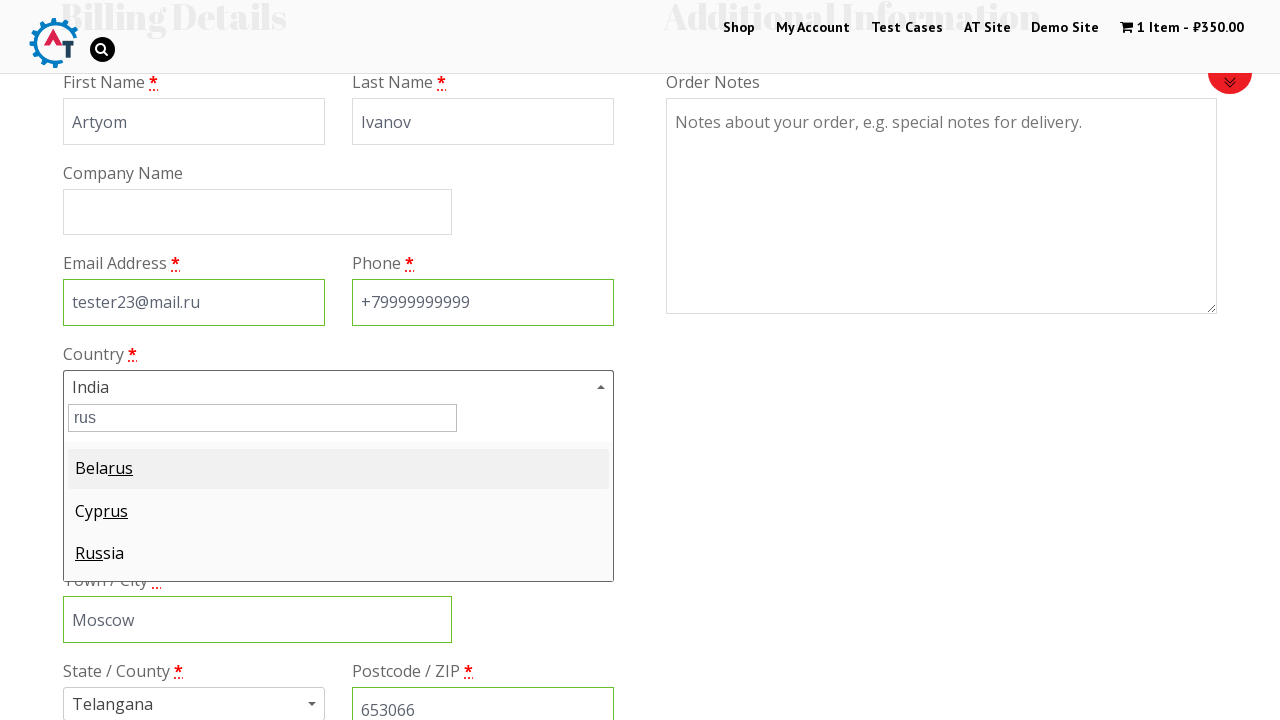

Waited 3 seconds for country dropdown to load options
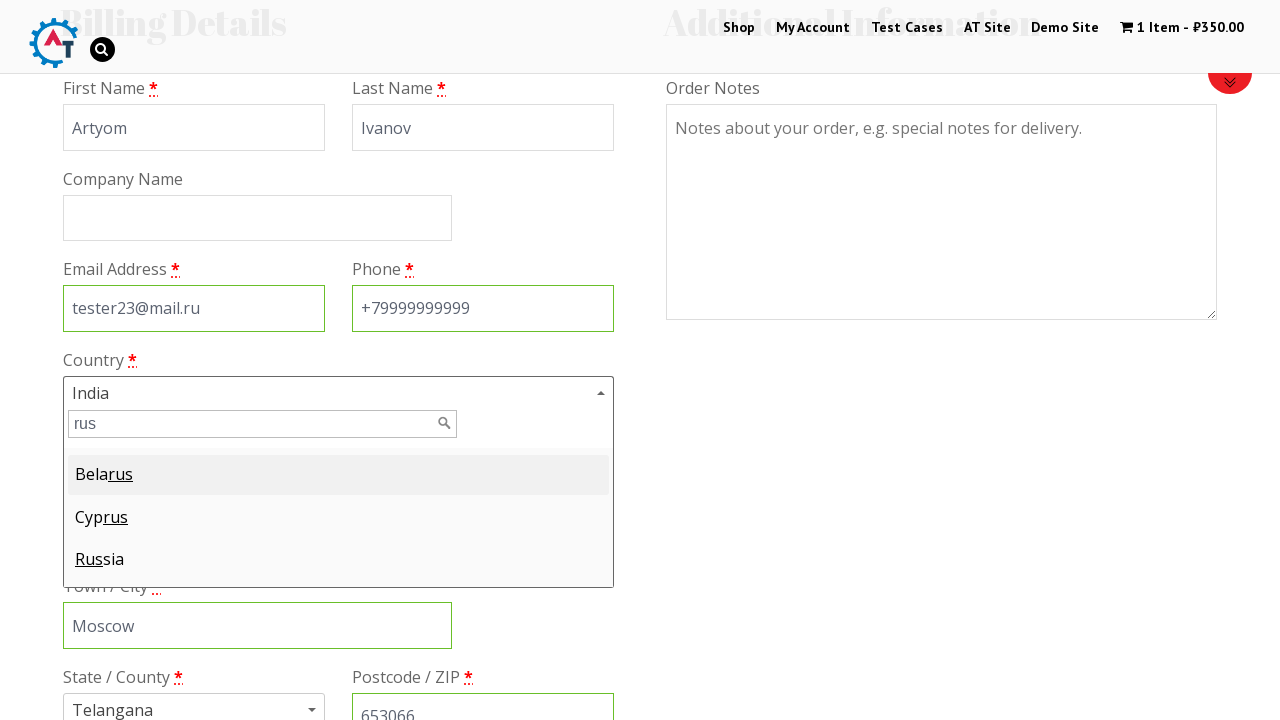

Selected Russia from country dropdown at (338, 560) on #select2-results-1 > li:nth-child(3)
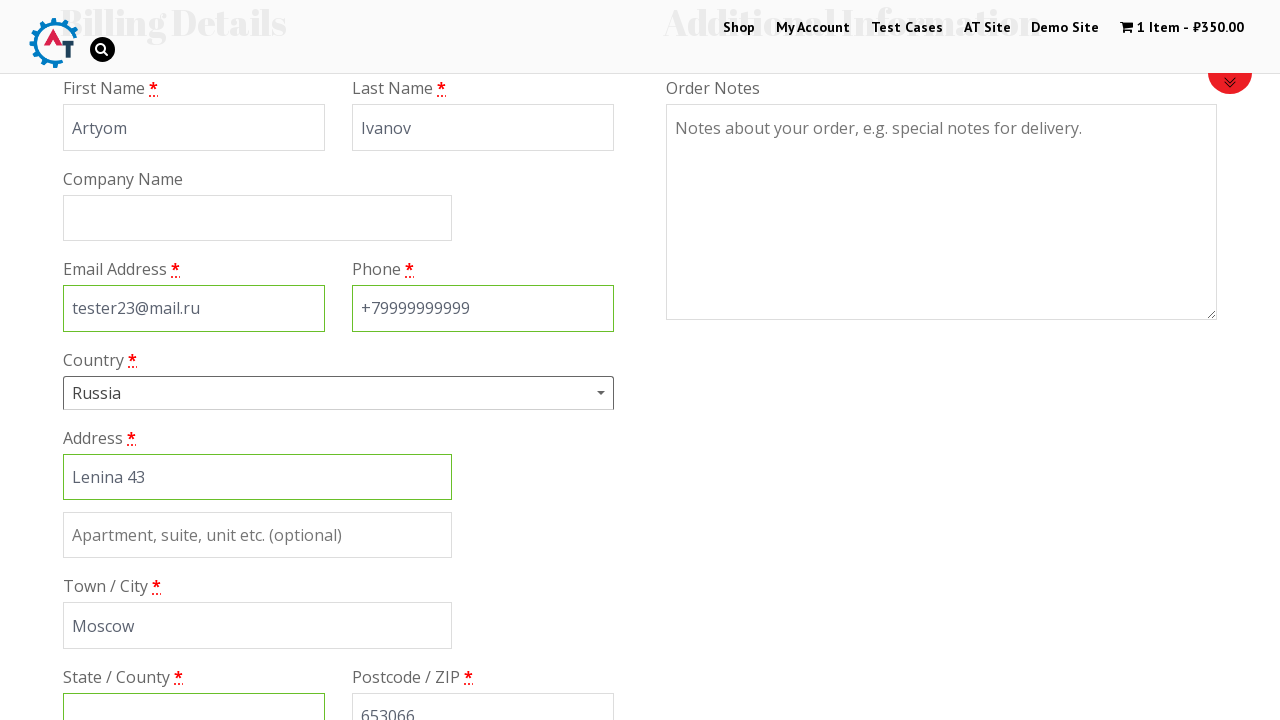

Filled state field with 'Moscow' on #billing_state
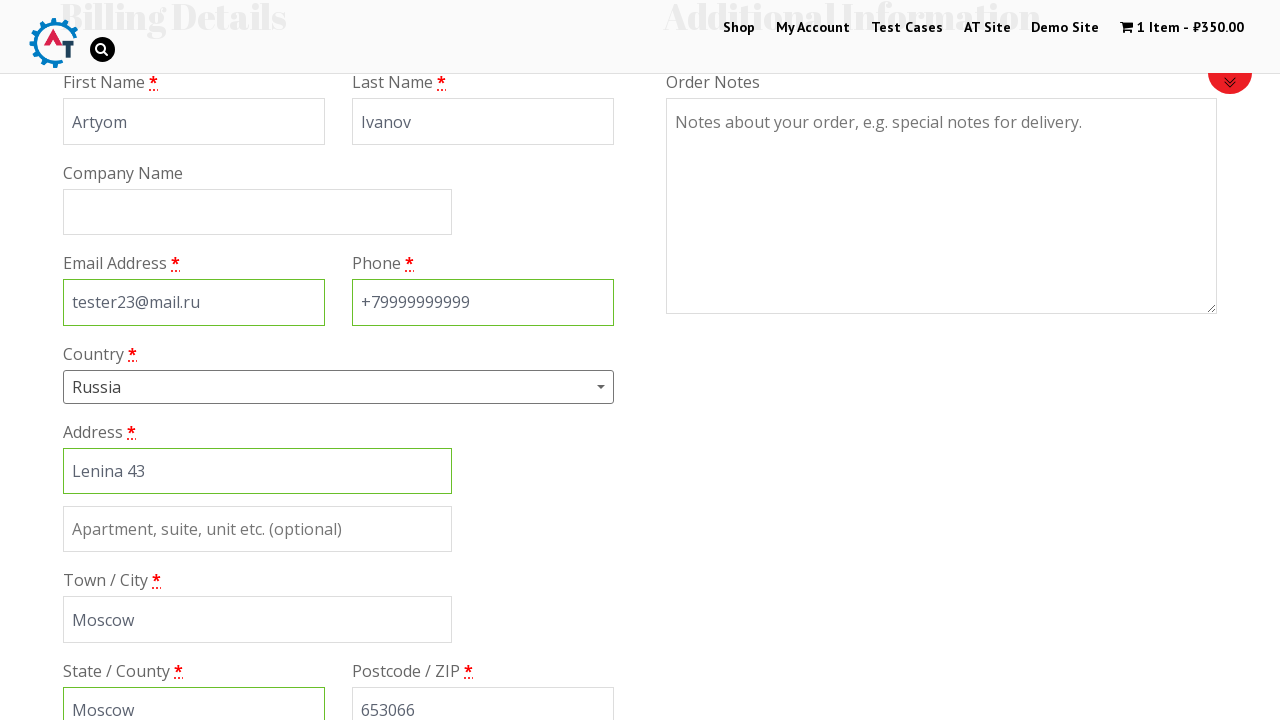

Scrolled down 600px to view payment options
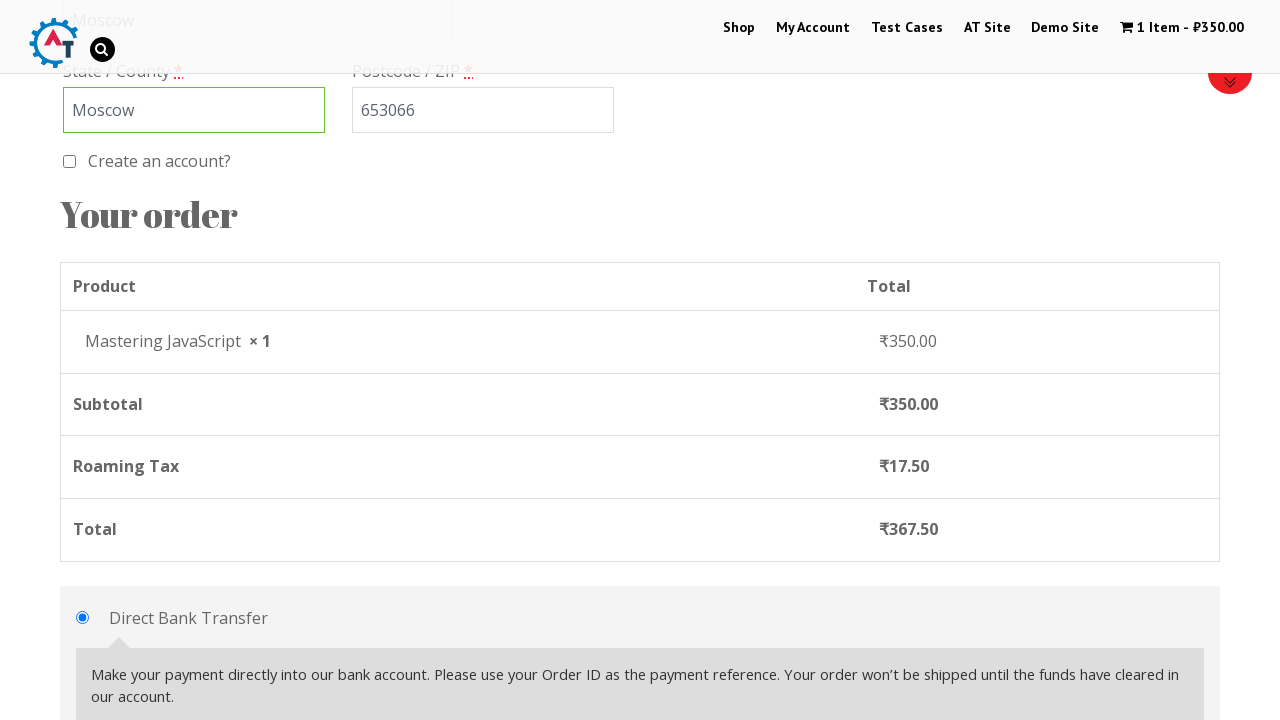

Waited 5 seconds for payment options to fully load
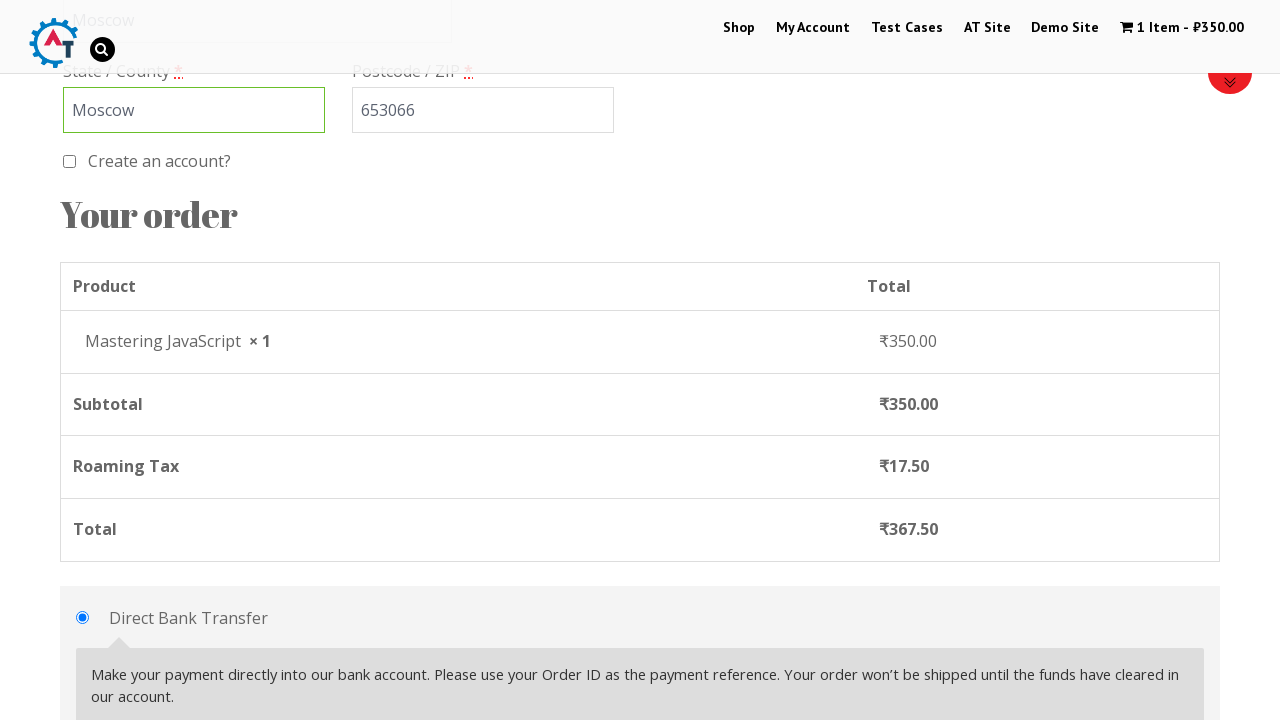

Selected check as payment method at (170, 361) on [for="payment_method_cheque"]
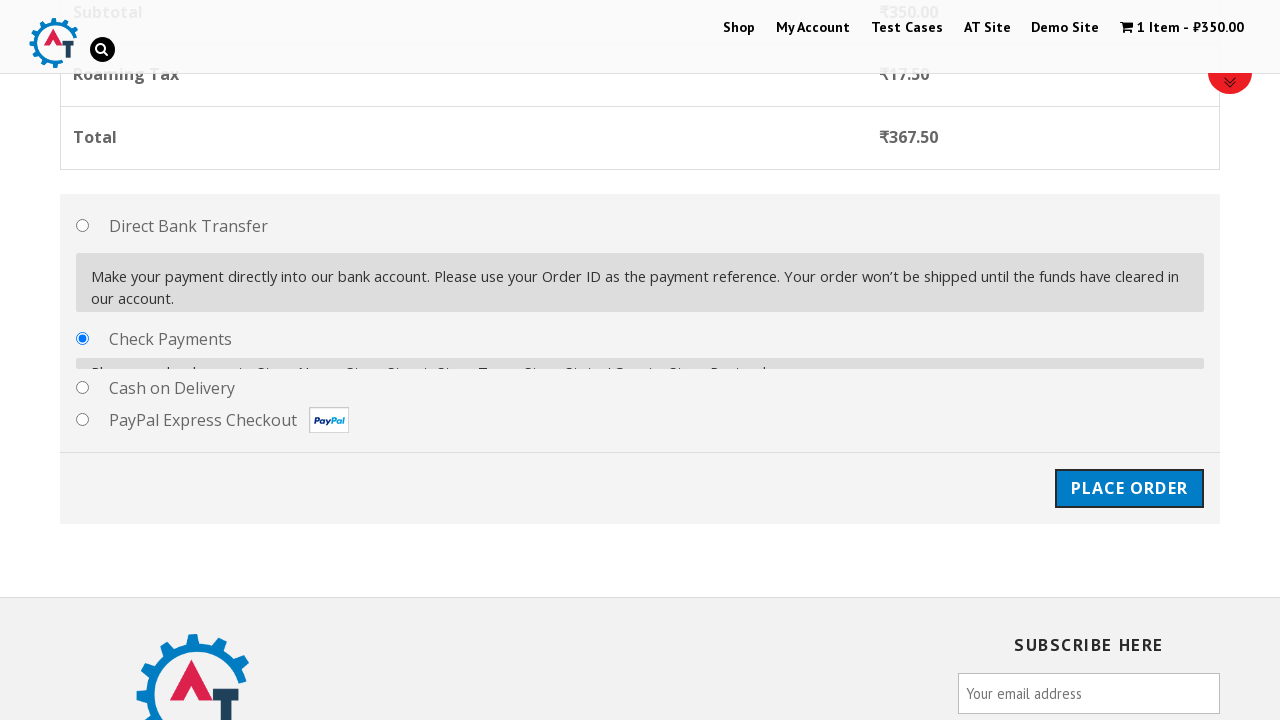

Clicked place order button to submit order at (1129, 471) on #place_order
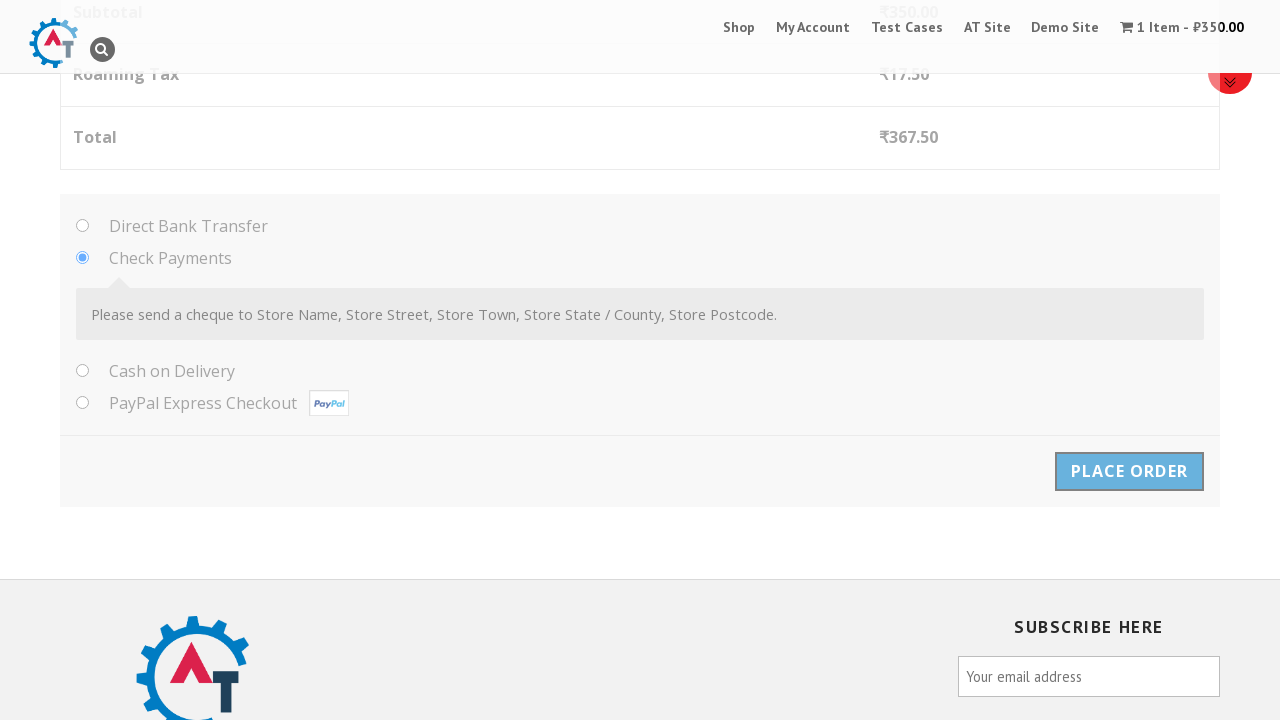

Order confirmation page loaded successfully
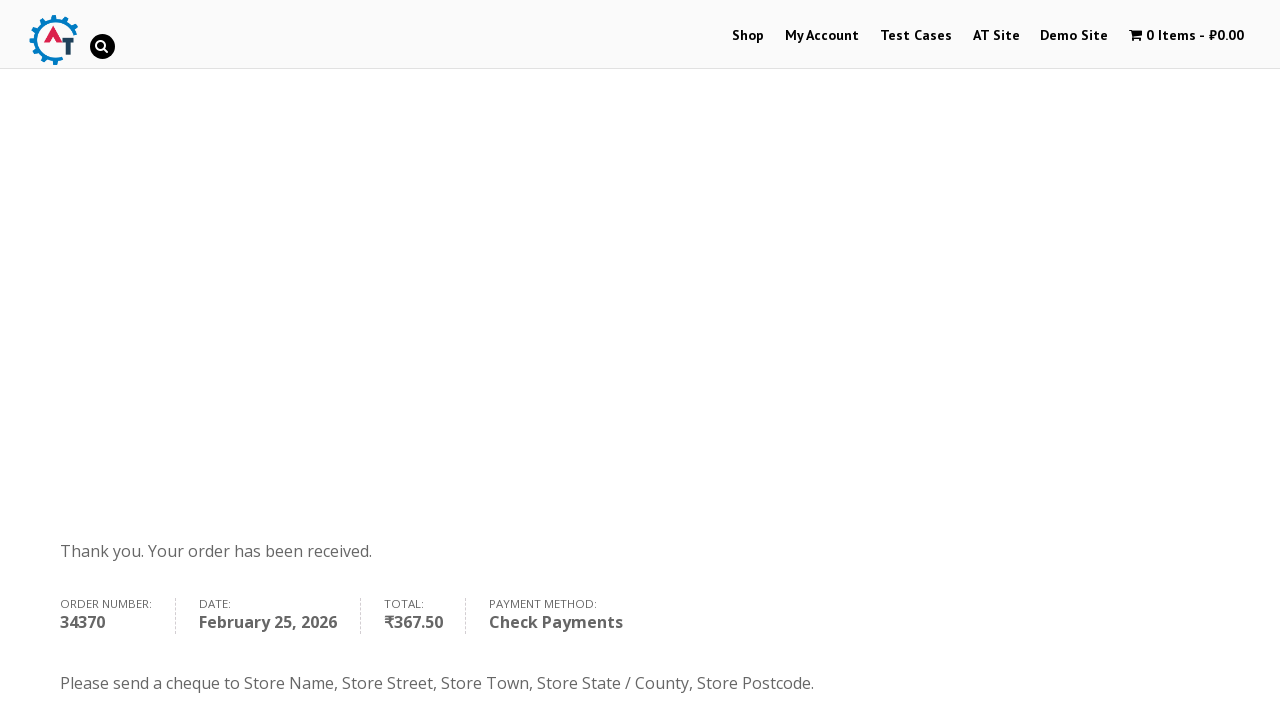

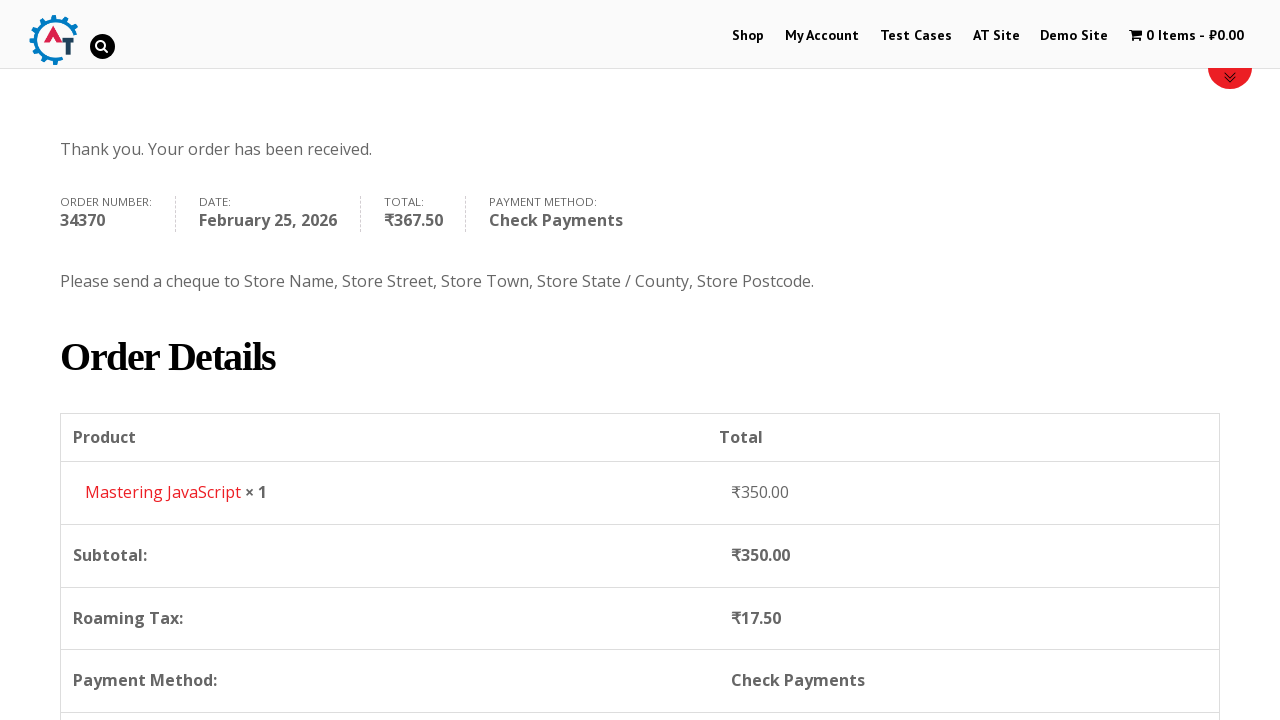